Tests dynamic loading by clicking the start button and verifying that "Hello World" text appears

Starting URL: https://the-internet.herokuapp.com/dynamic_loading/1

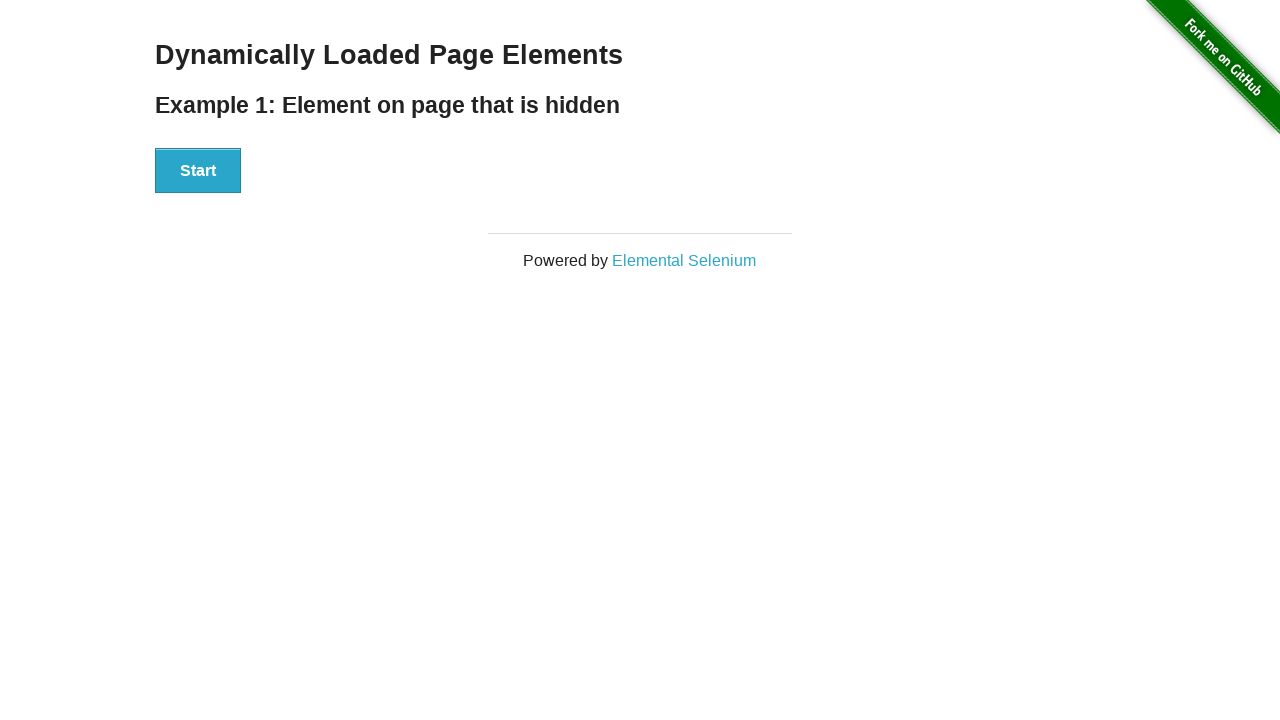

Clicked the start button to trigger dynamic loading at (198, 171) on xpath=//button
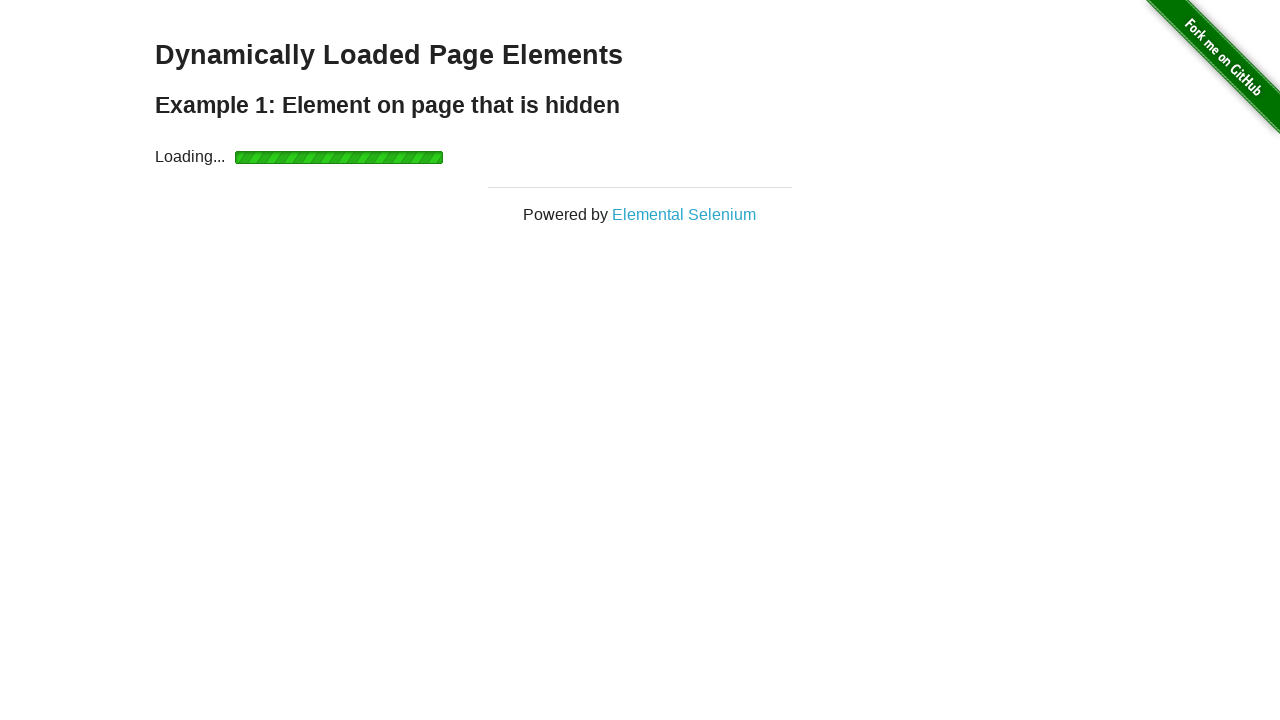

Waited for and verified 'Hello World' text appeared
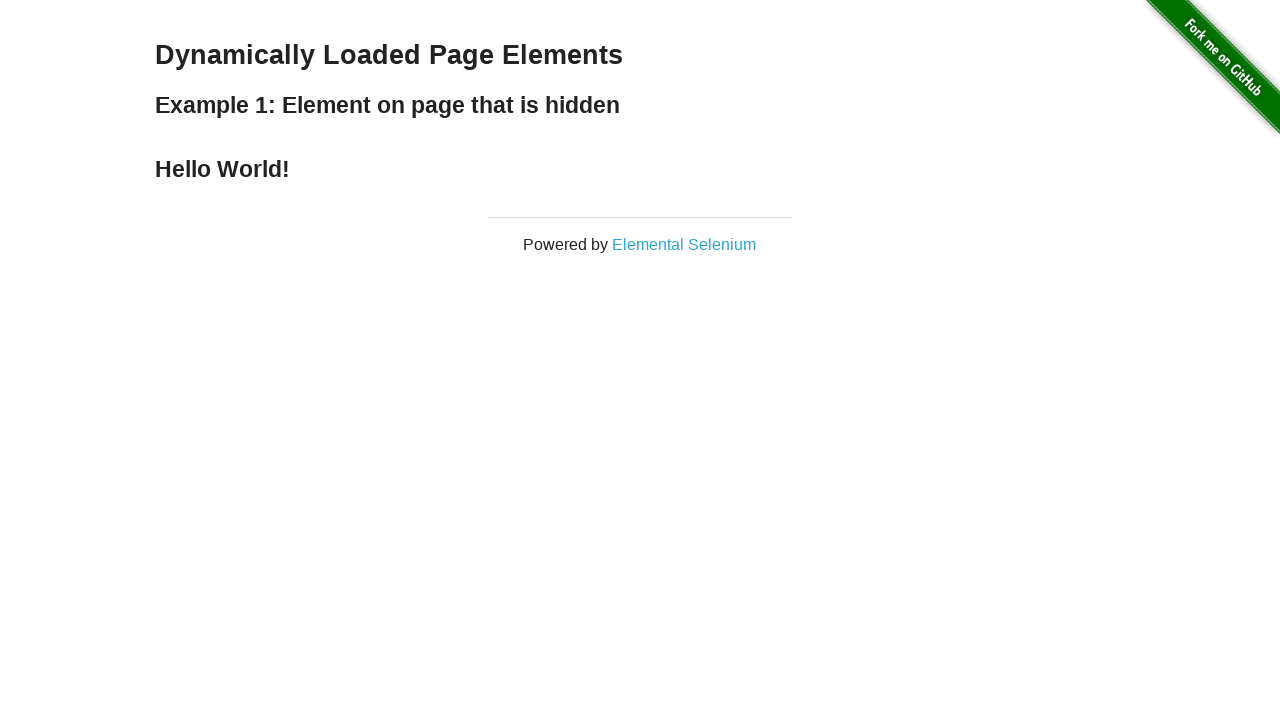

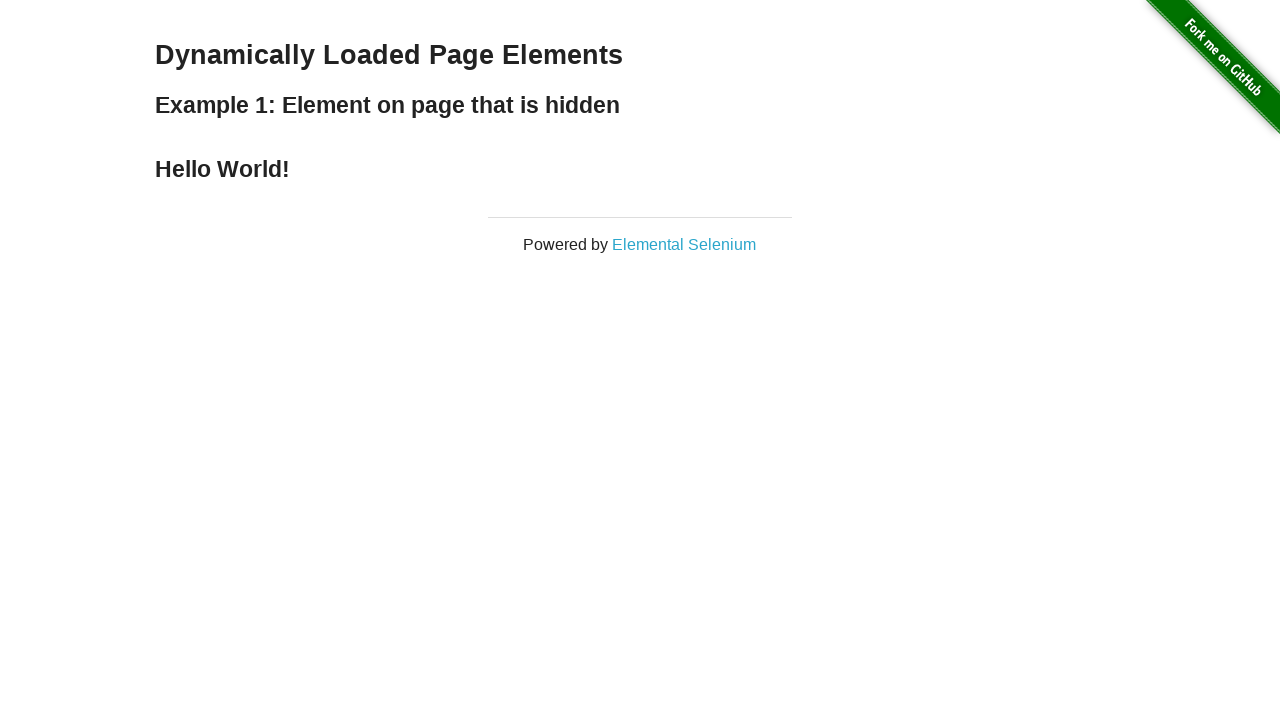